Tests the sorting functionality of a web table by selecting a page size, clicking the column header to sort, and verifying the items are sorted correctly

Starting URL: https://rahulshettyacademy.com/seleniumPractise/#/offers

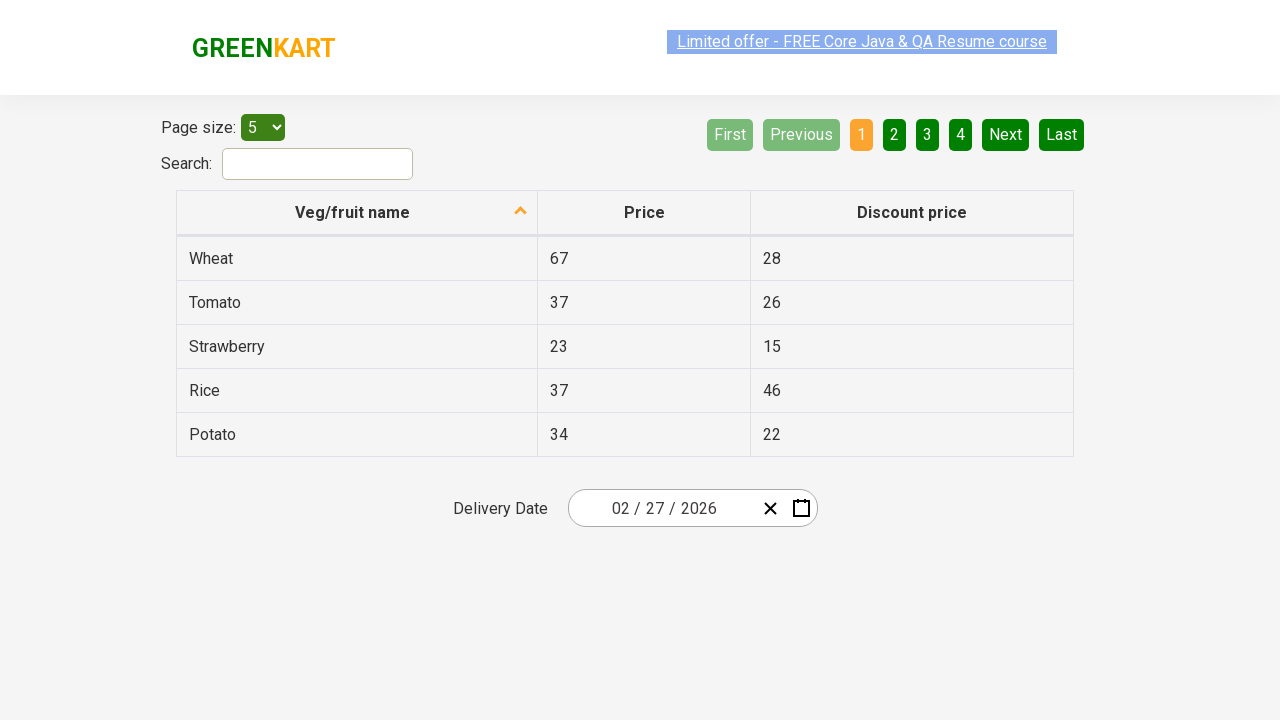

Selected 20 items per page from dropdown on #page-menu
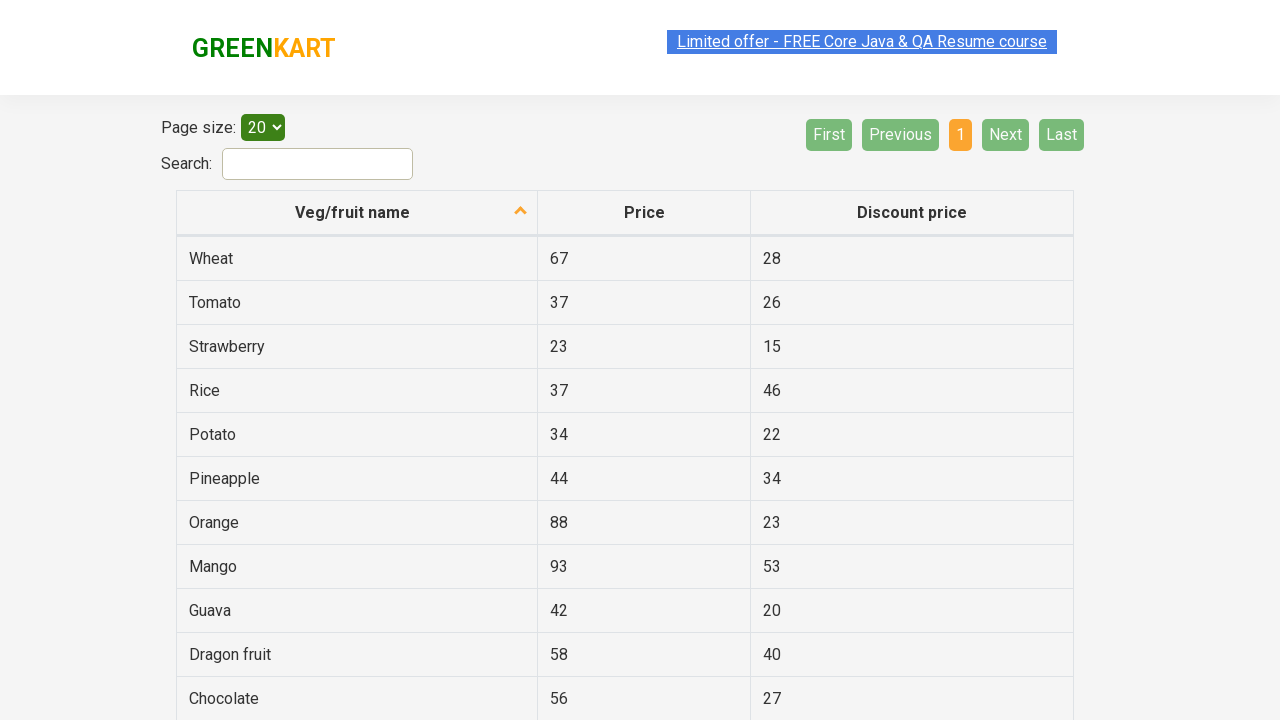

Table updated with items after page size selection
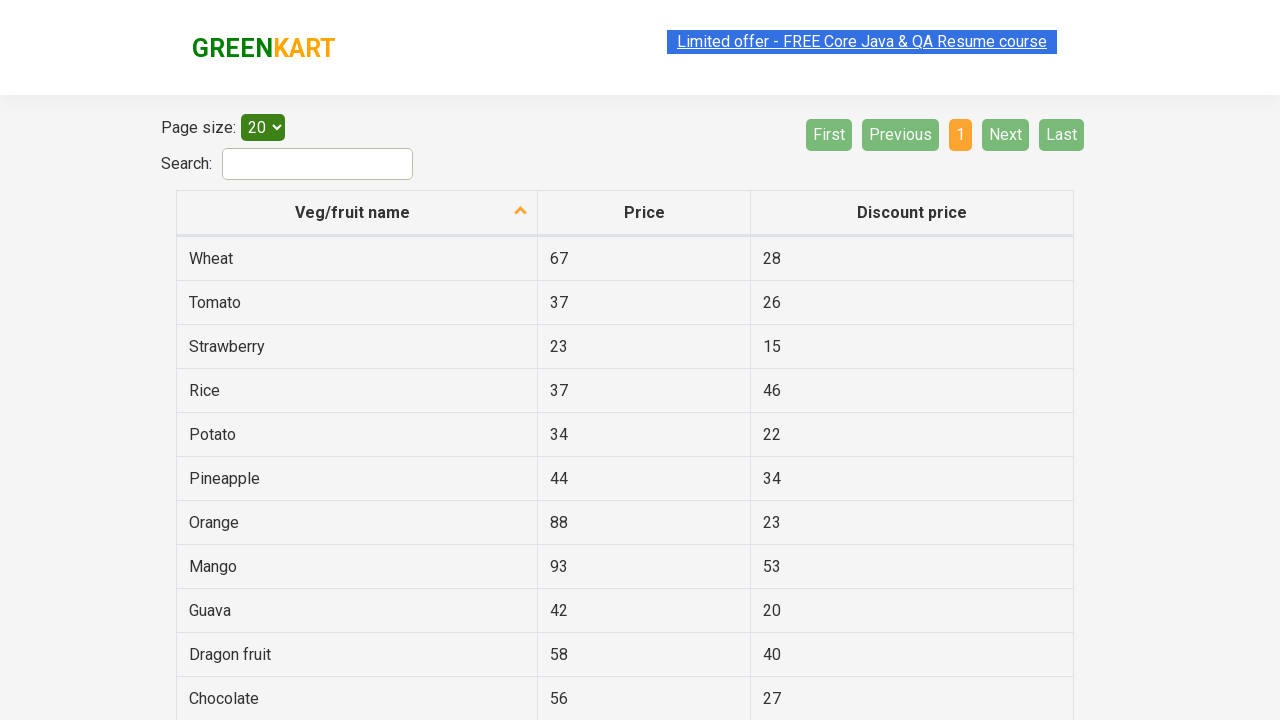

Clicked fruit name column header to sort at (357, 213) on th[aria-label*='fruit name']
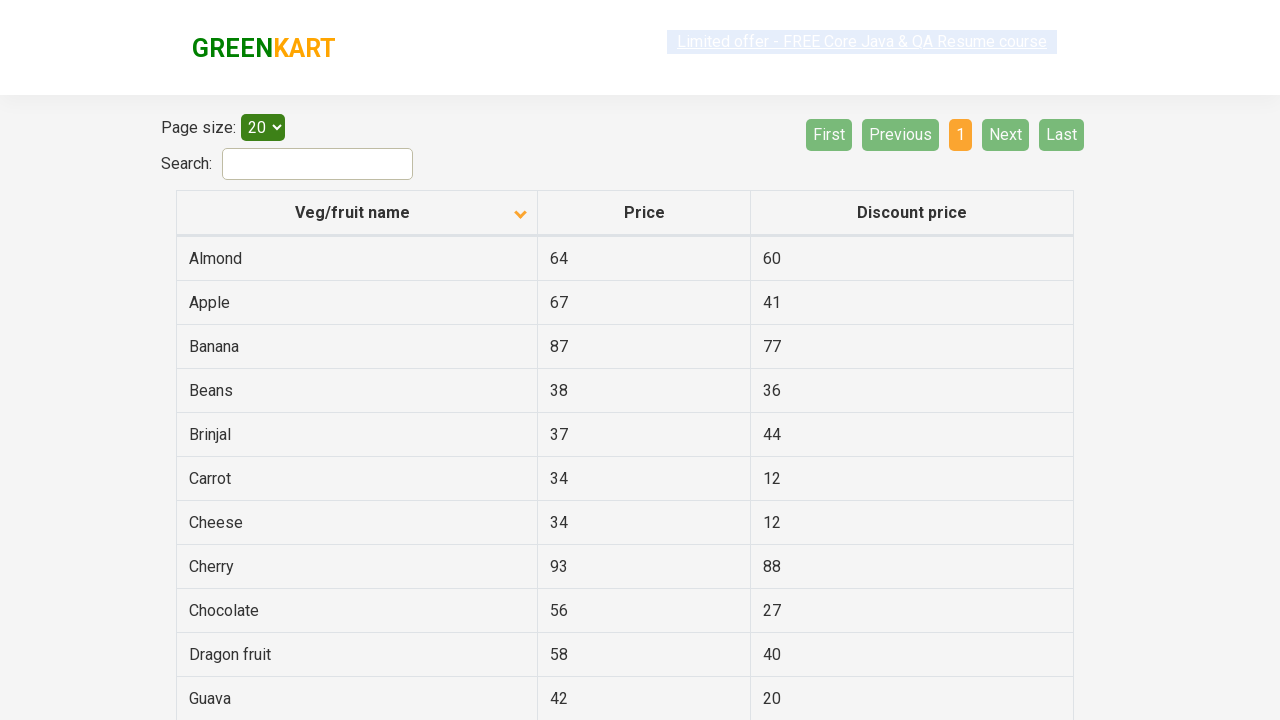

Waited for sorting to complete
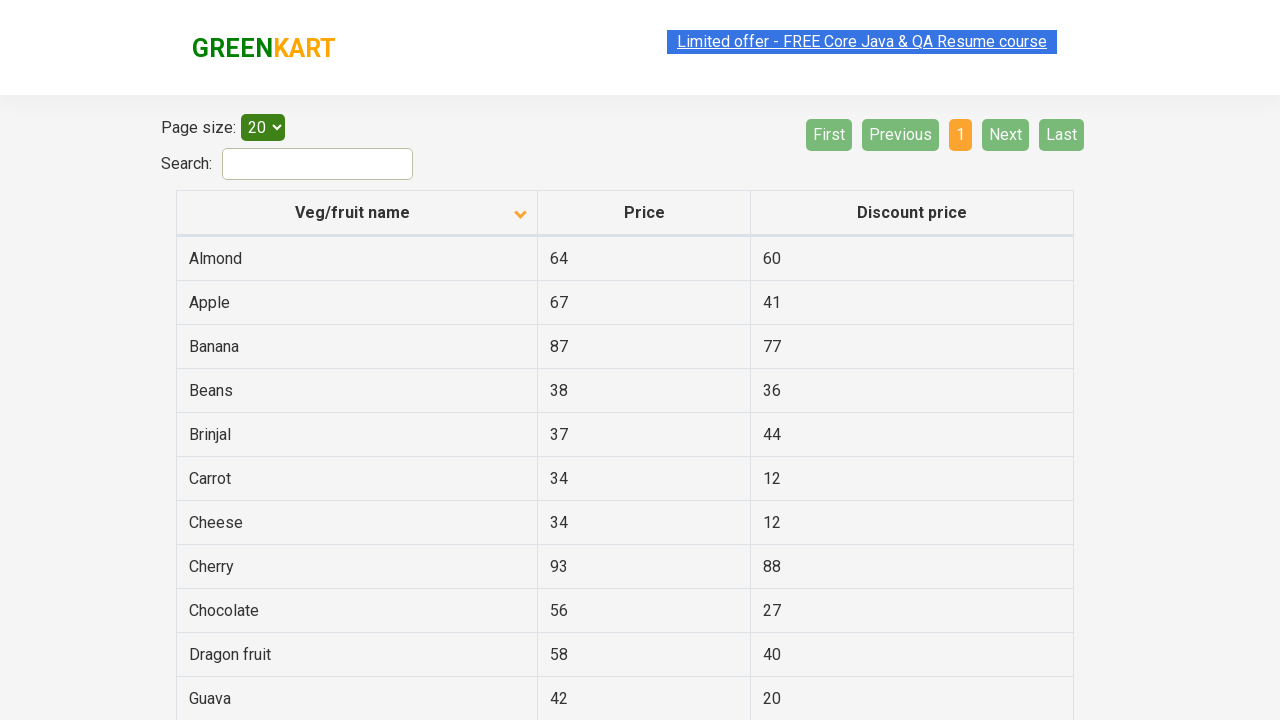

Verified sorted items are displayed in table
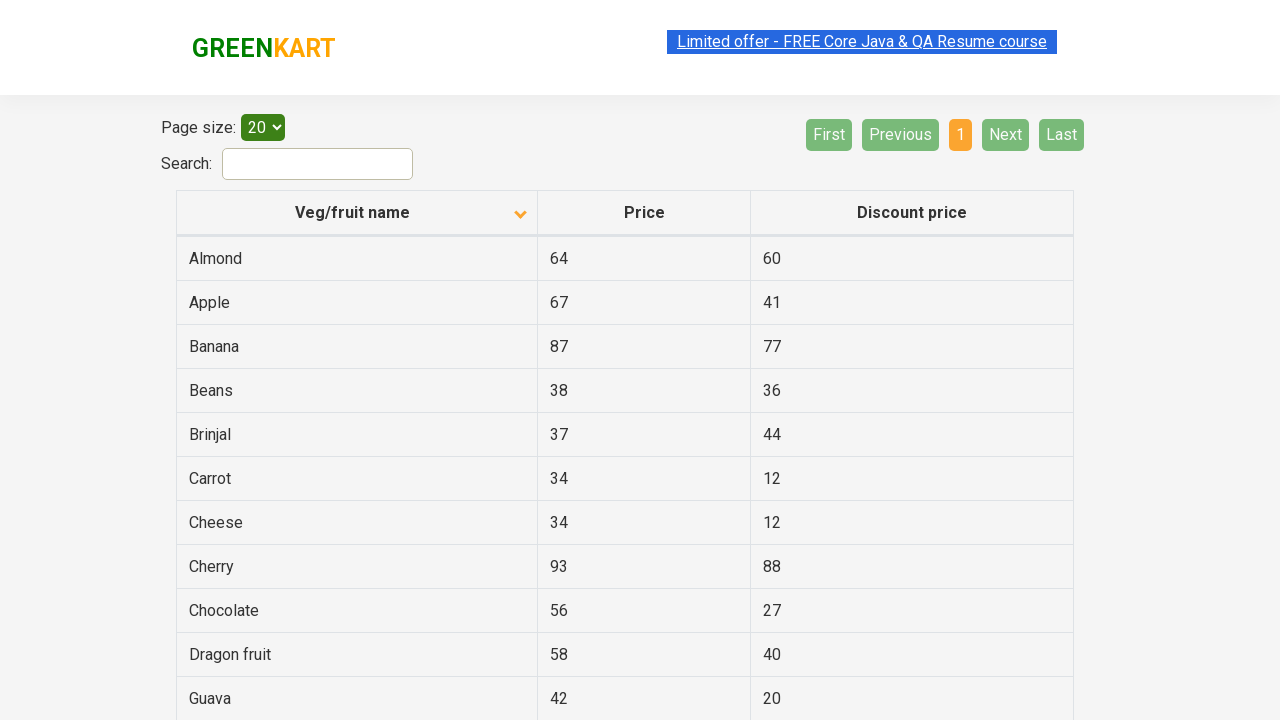

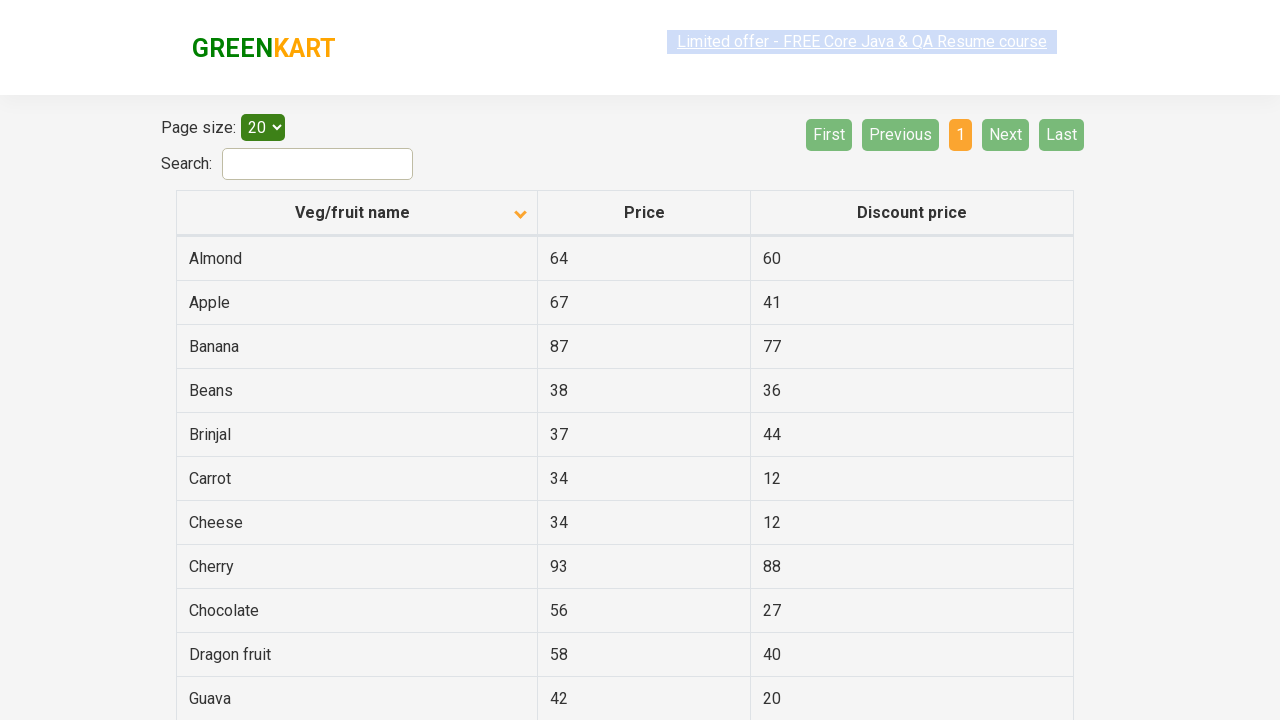